Tests page scrolling functionality using JavaScript execution, scrolls within a fixed-header table element, and verifies that the sum of values in the fourth column matches the displayed total amount.

Starting URL: https://rahulshettyacademy.com/AutomationPractice/

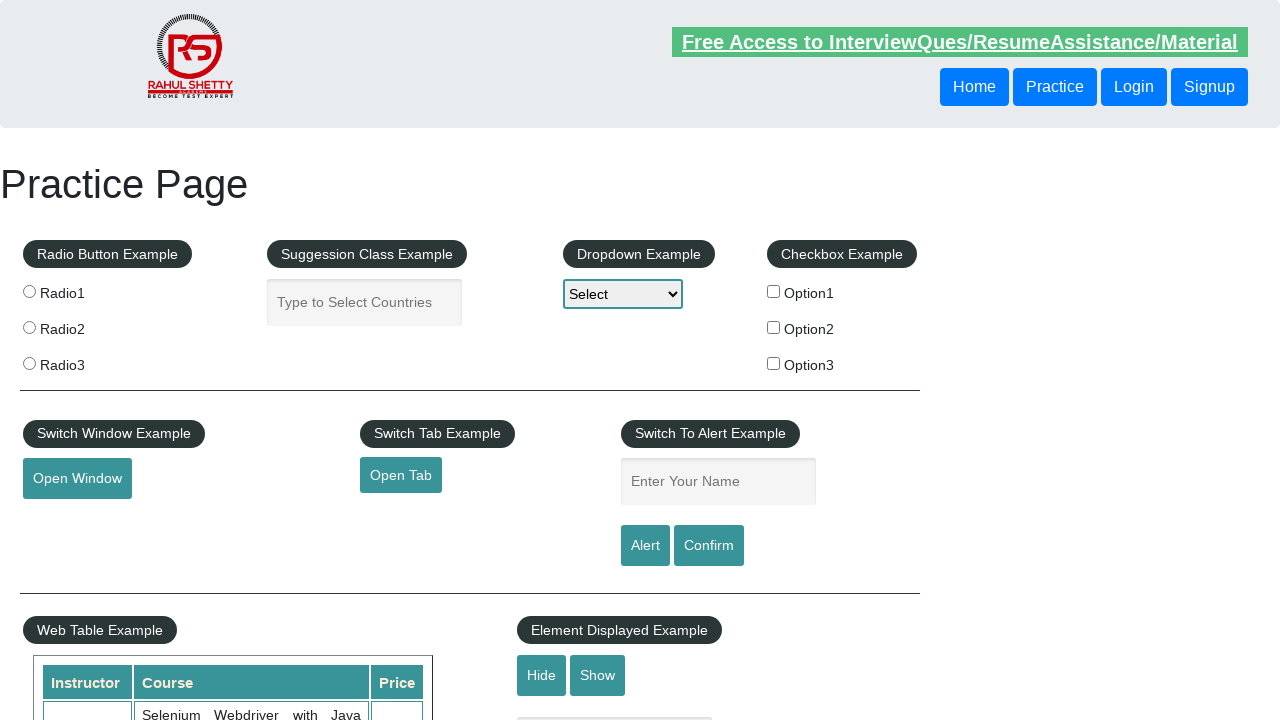

Scrolled page down by 600 pixels using JavaScript
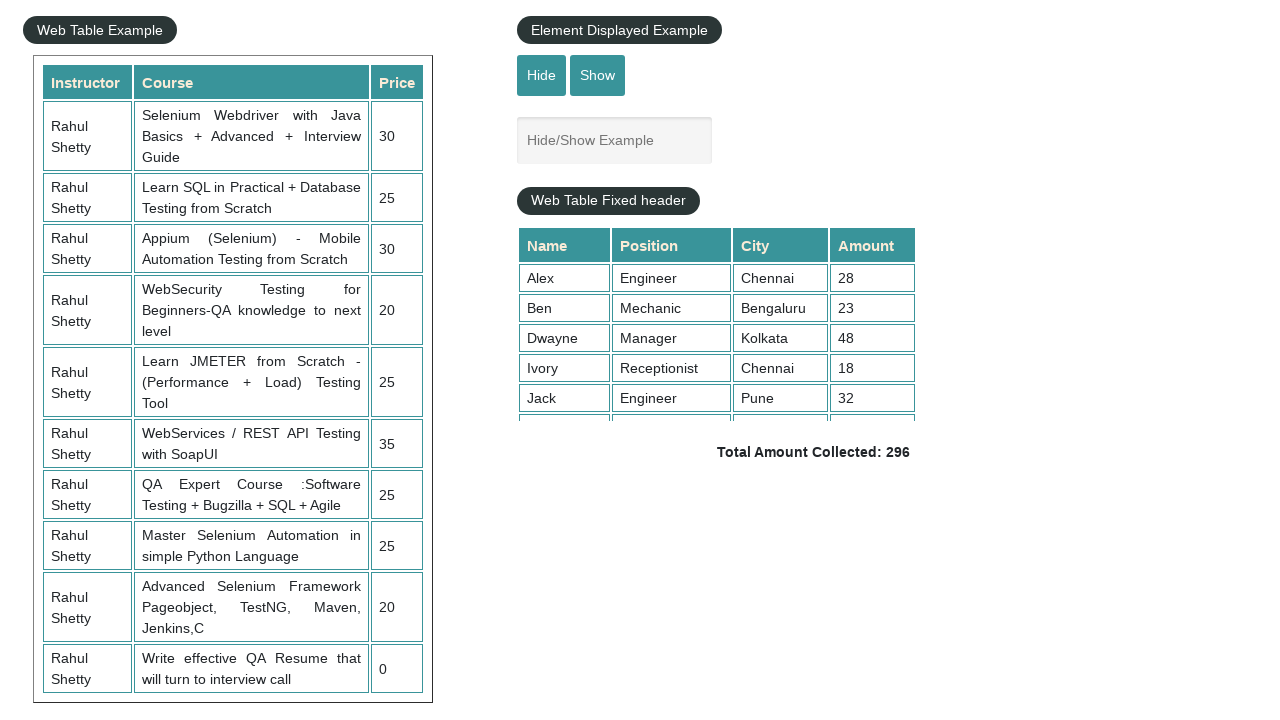

Waited 1 second for page scroll to complete
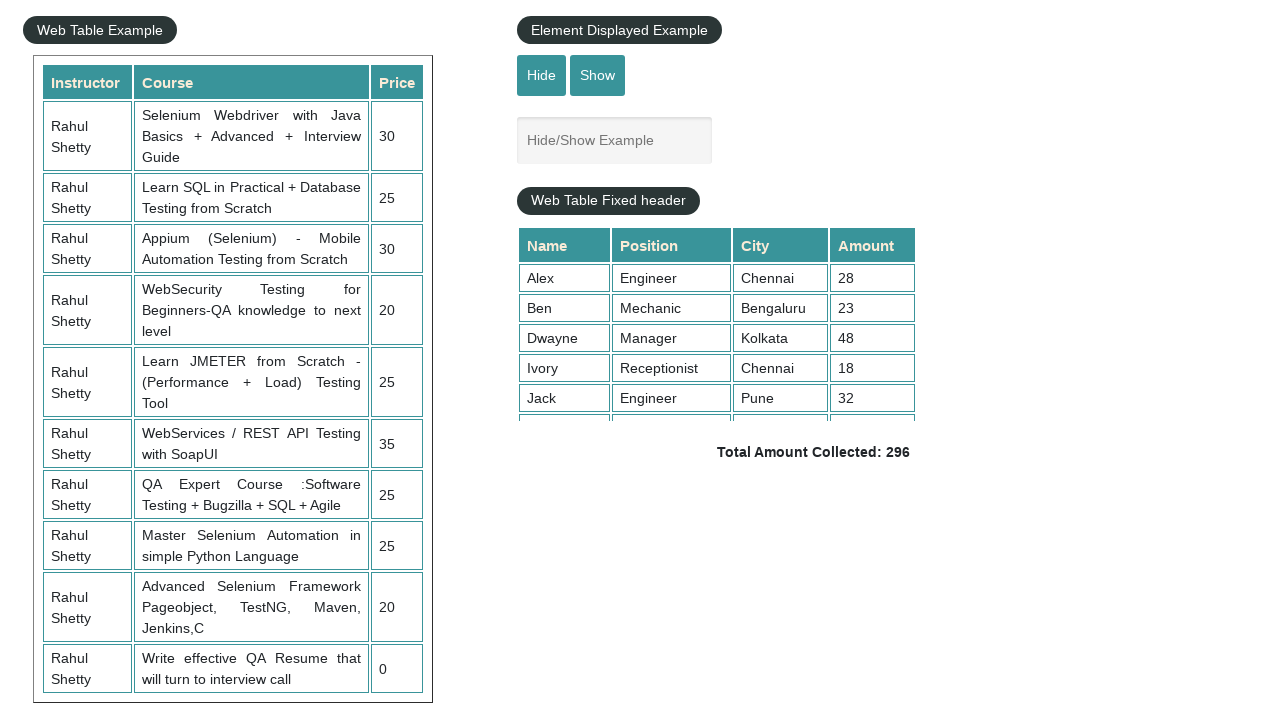

Scrolled within fixed-header table element to position 5000
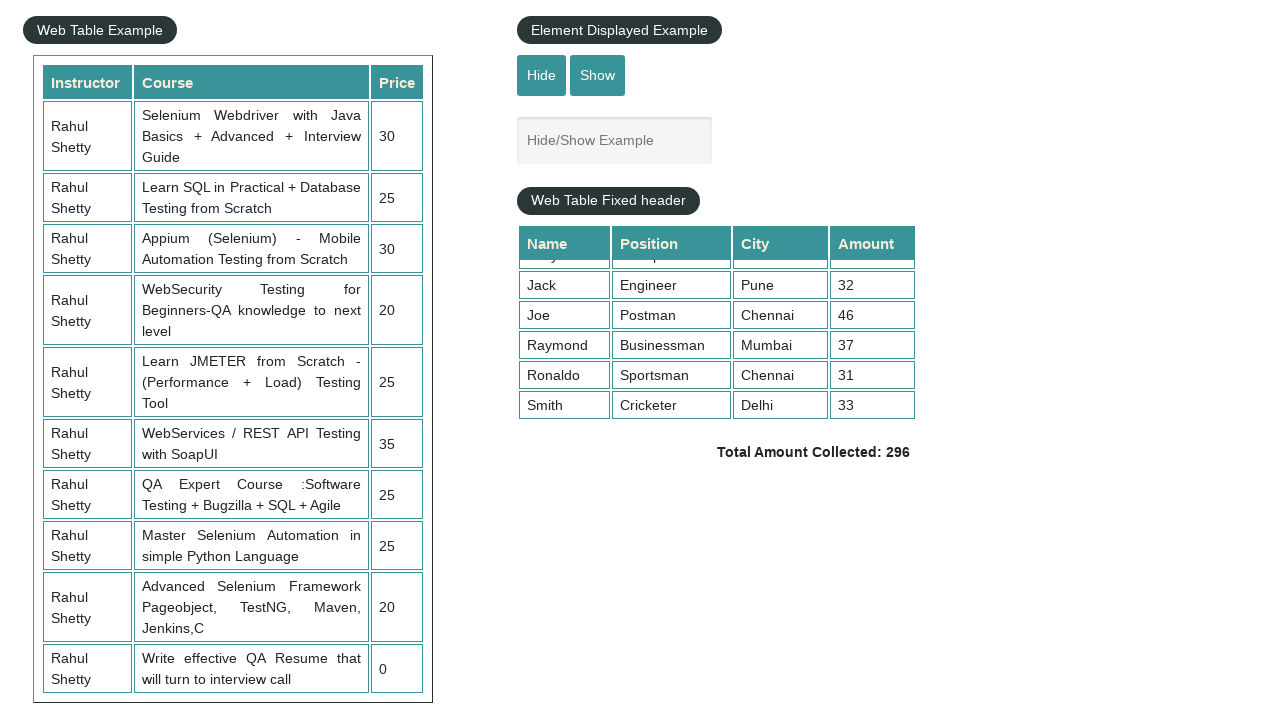

Waited 1 second for table scroll to complete
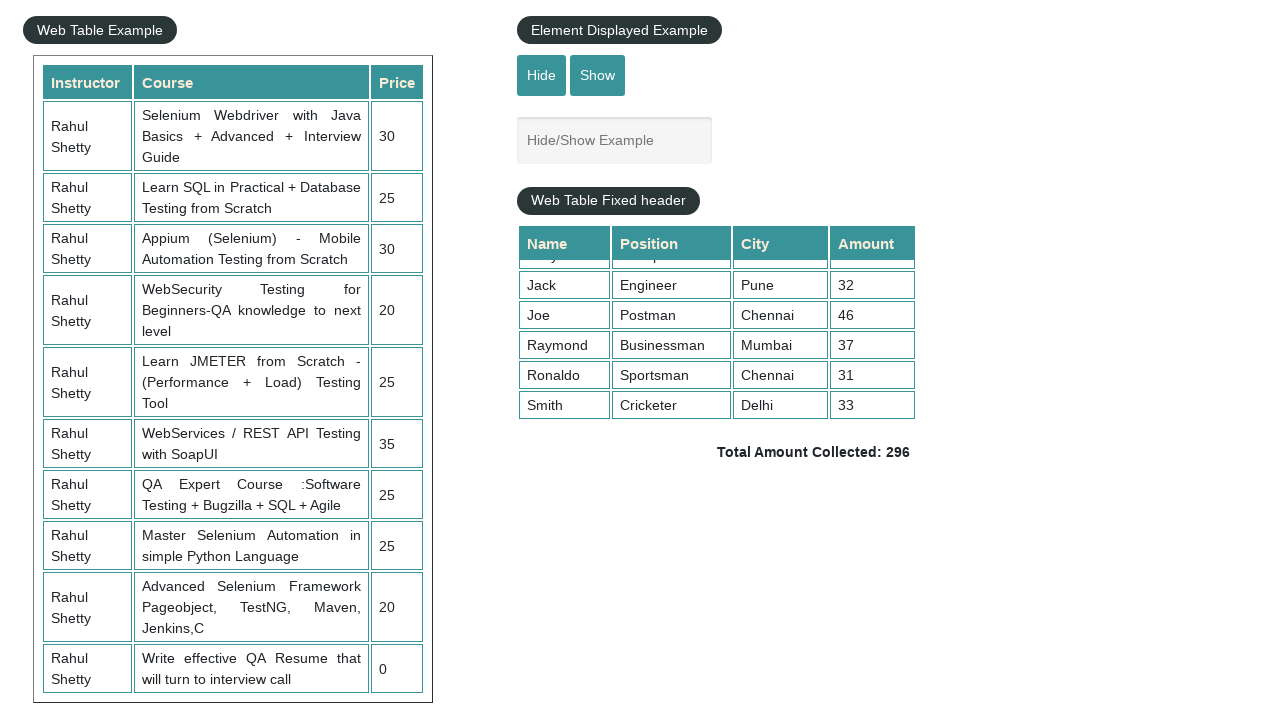

Waited for table values in fourth column to become visible
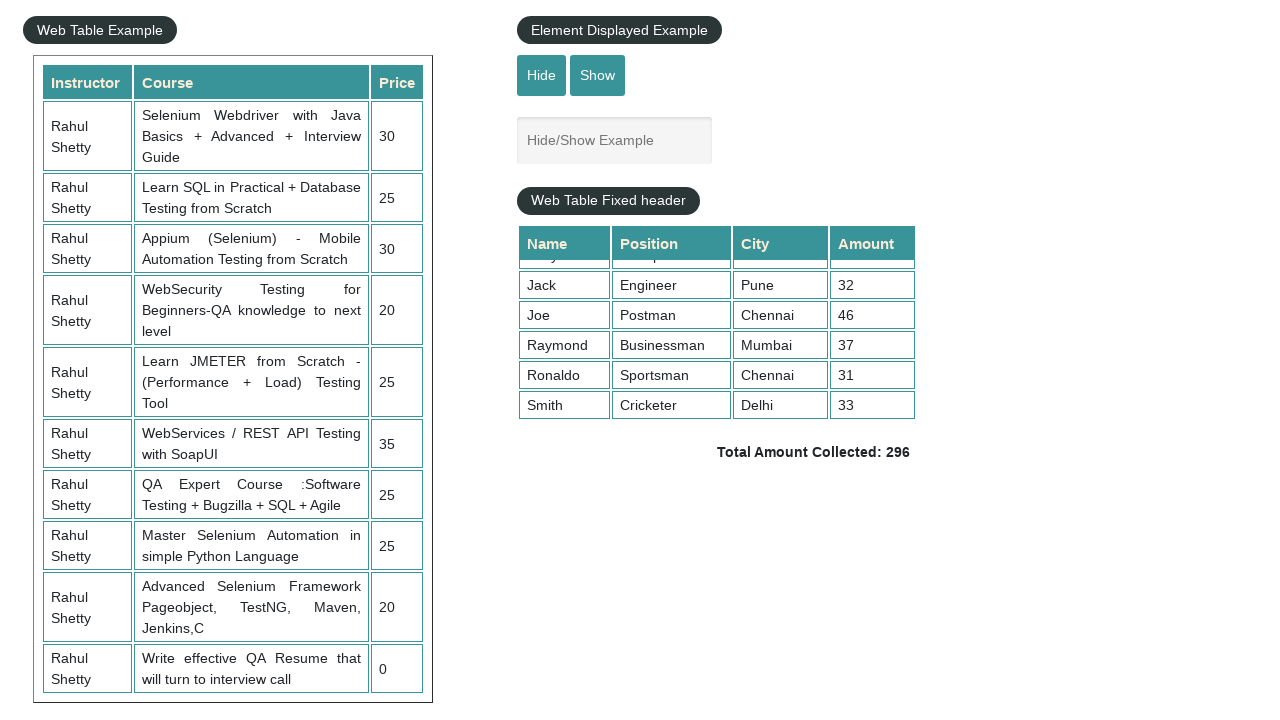

Retrieved all values from the fourth column of the table
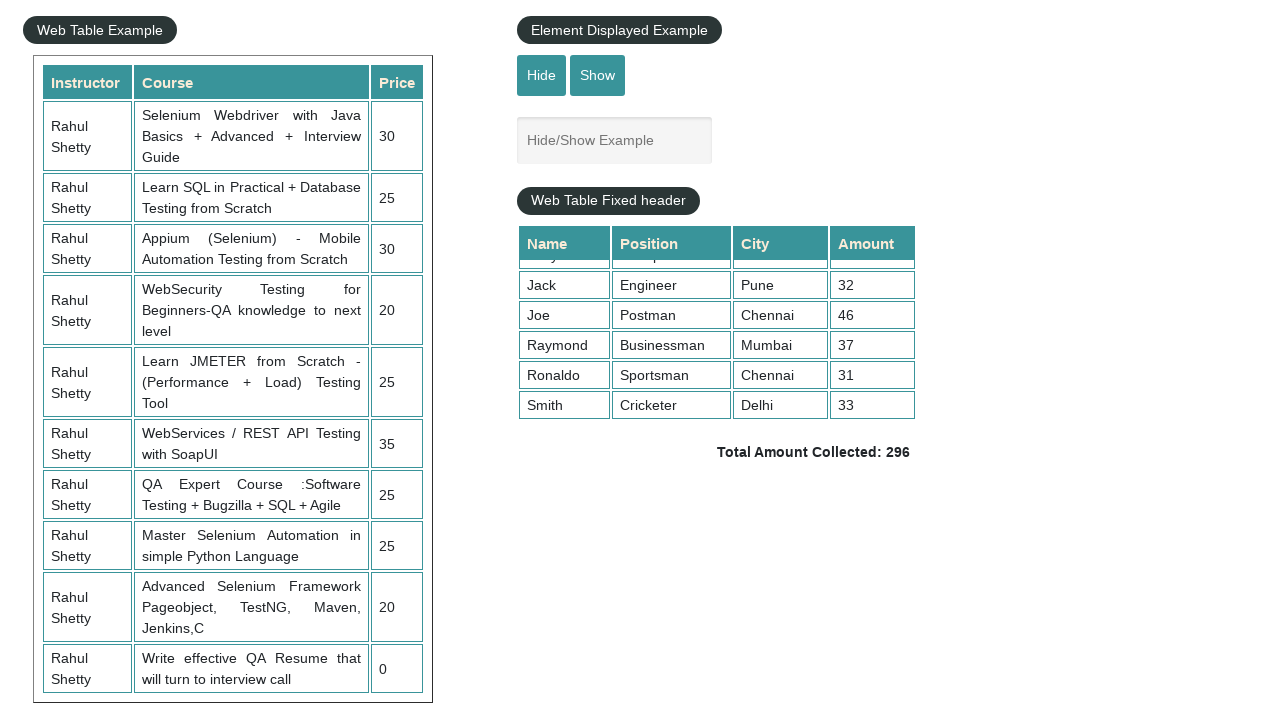

Calculated sum of all fourth column values: 296
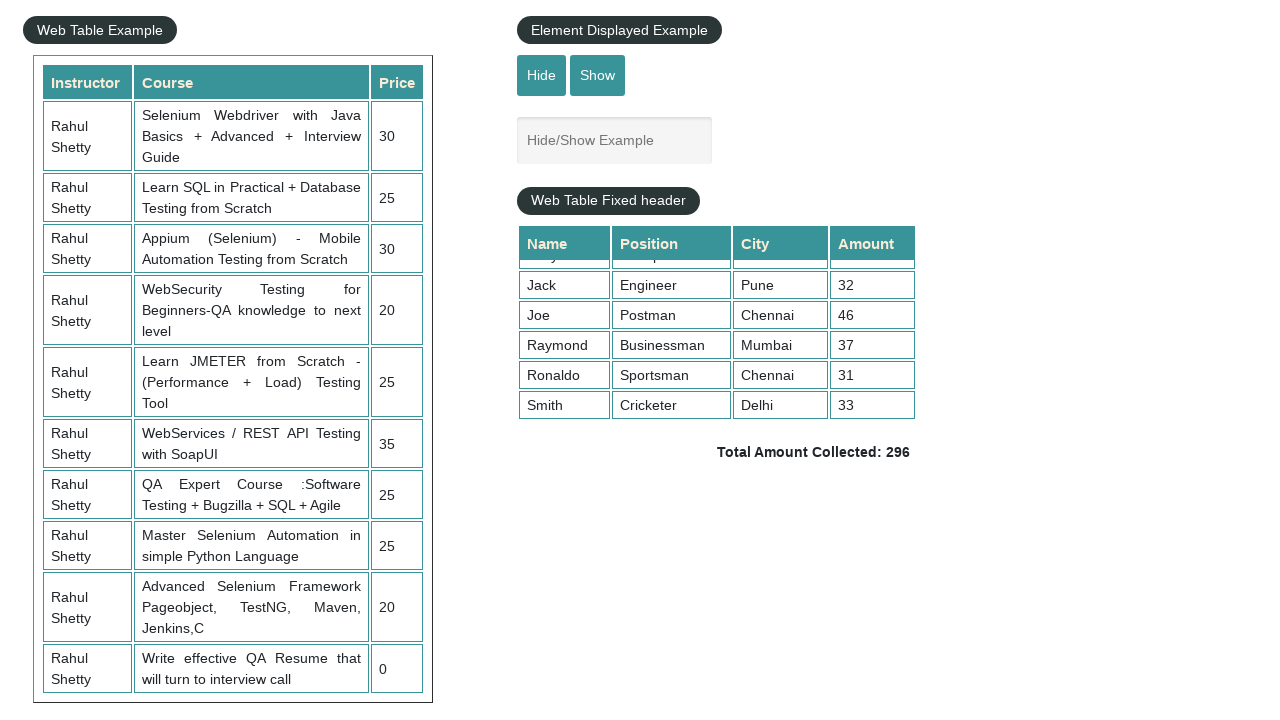

Retrieved displayed total amount text:  Total Amount Collected: 296 
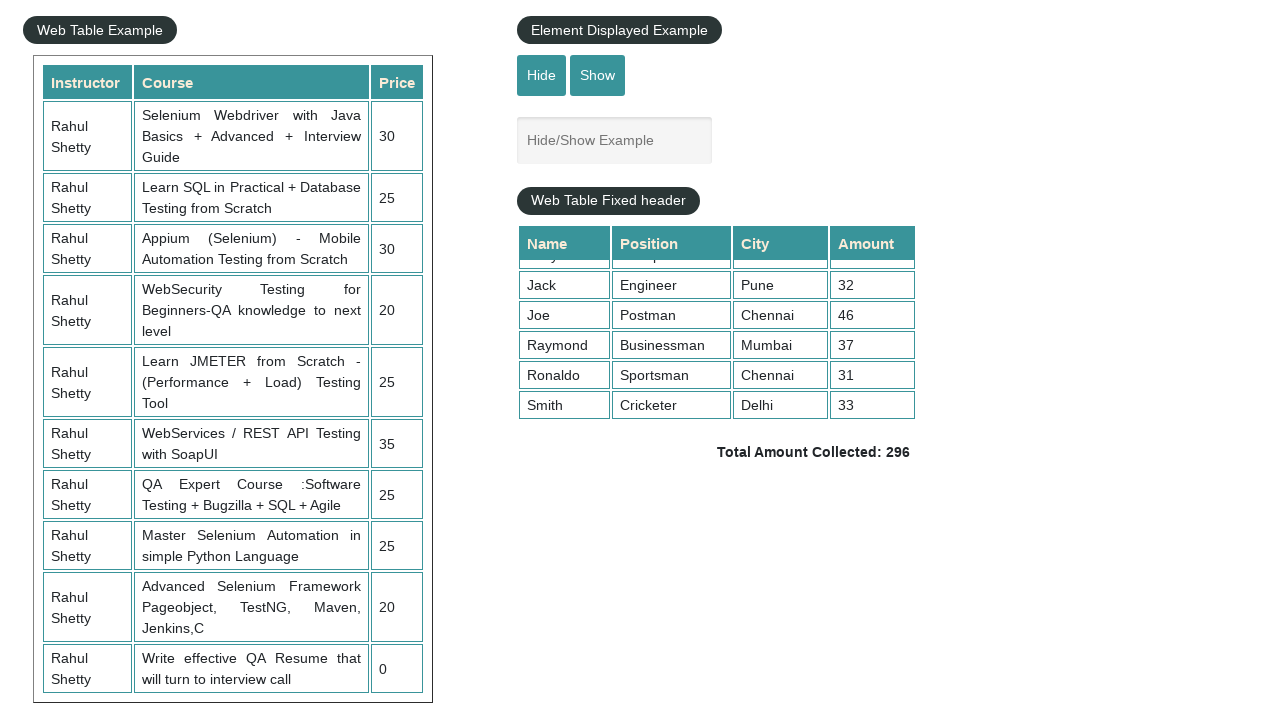

Extracted displayed total value: 296
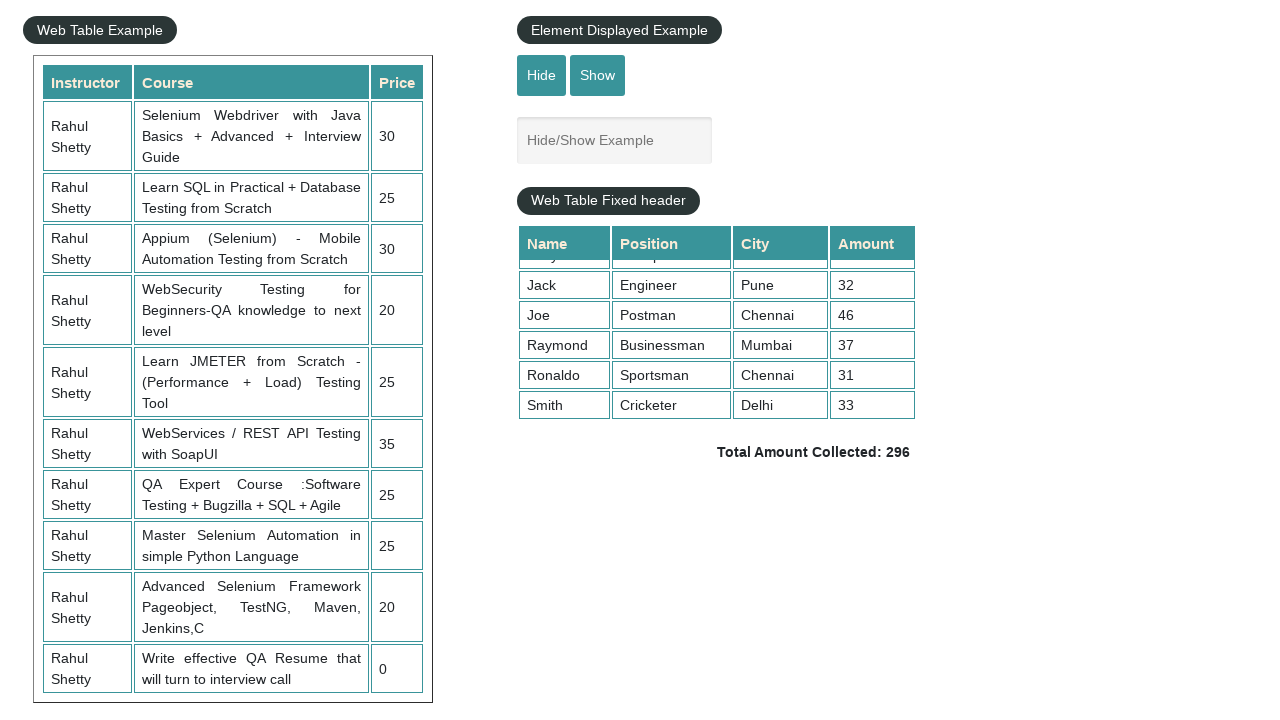

Verified calculated sum (296) matches displayed total (296) - assertion passed
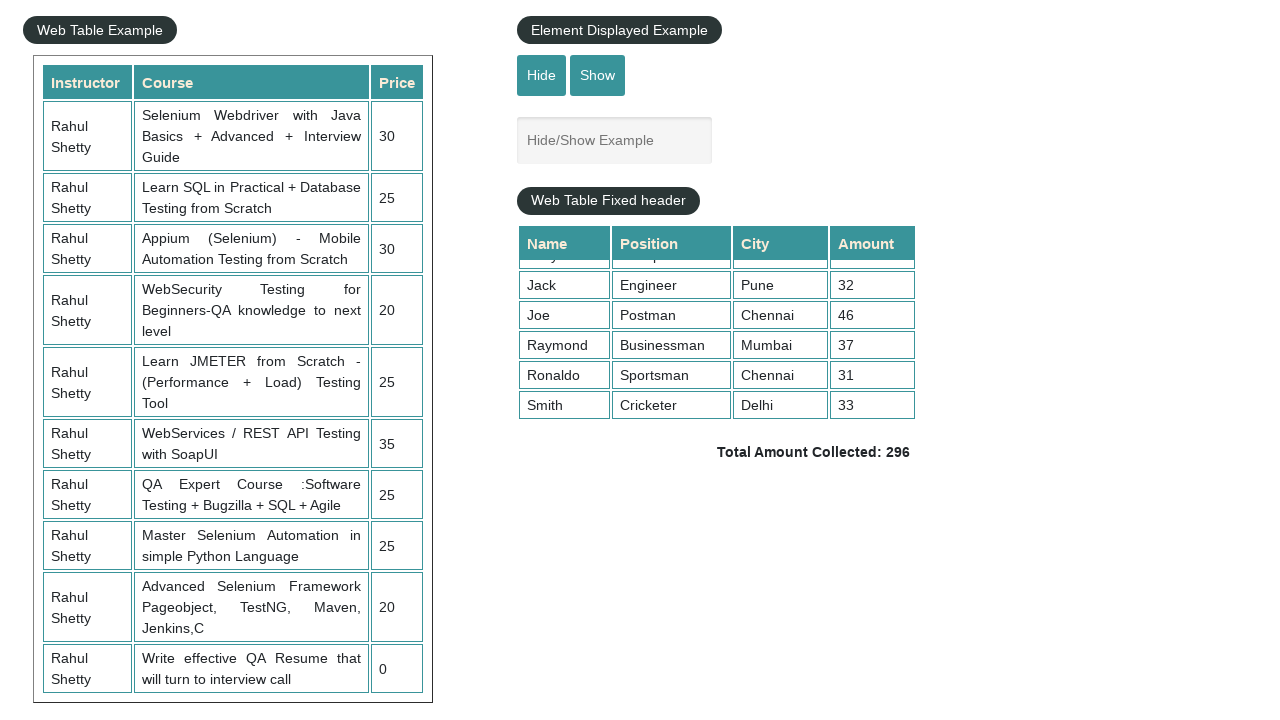

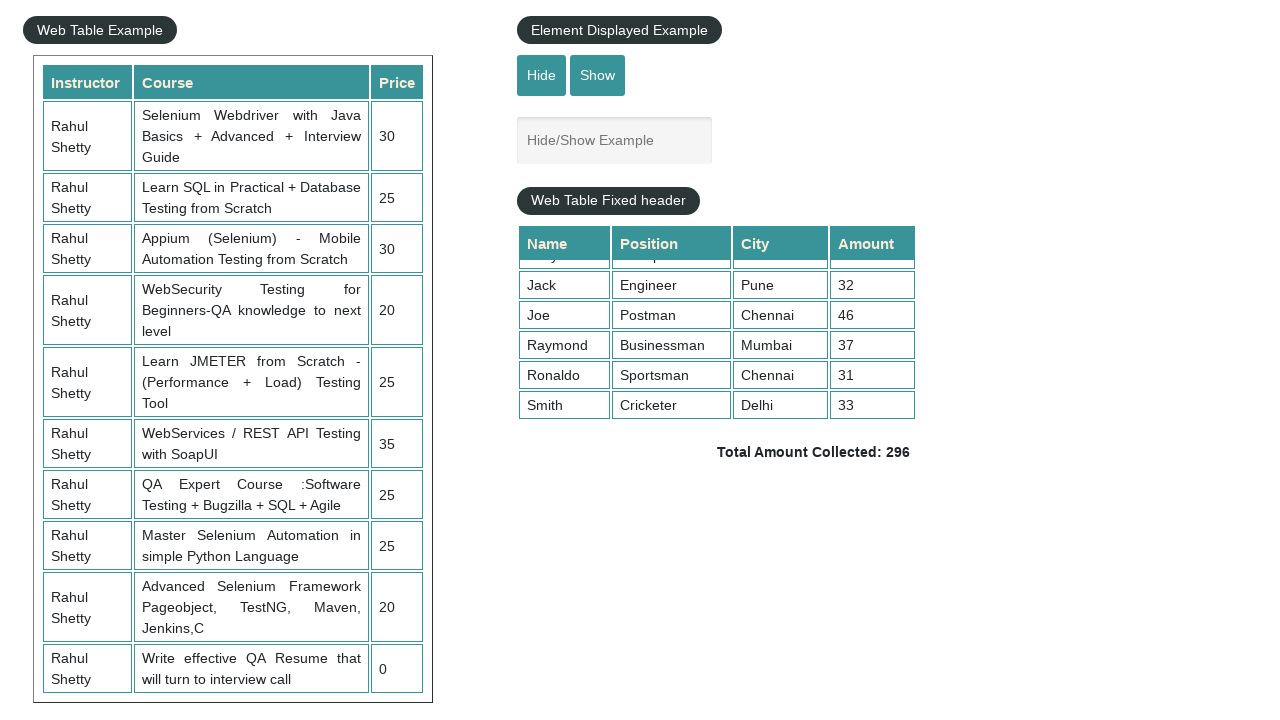